Navigates to the mountain-bikes collection page and sets a specific viewport size for visual verification

Starting URL: https://t0uds3-a2.myshopify.com/collections/mountain-bikes

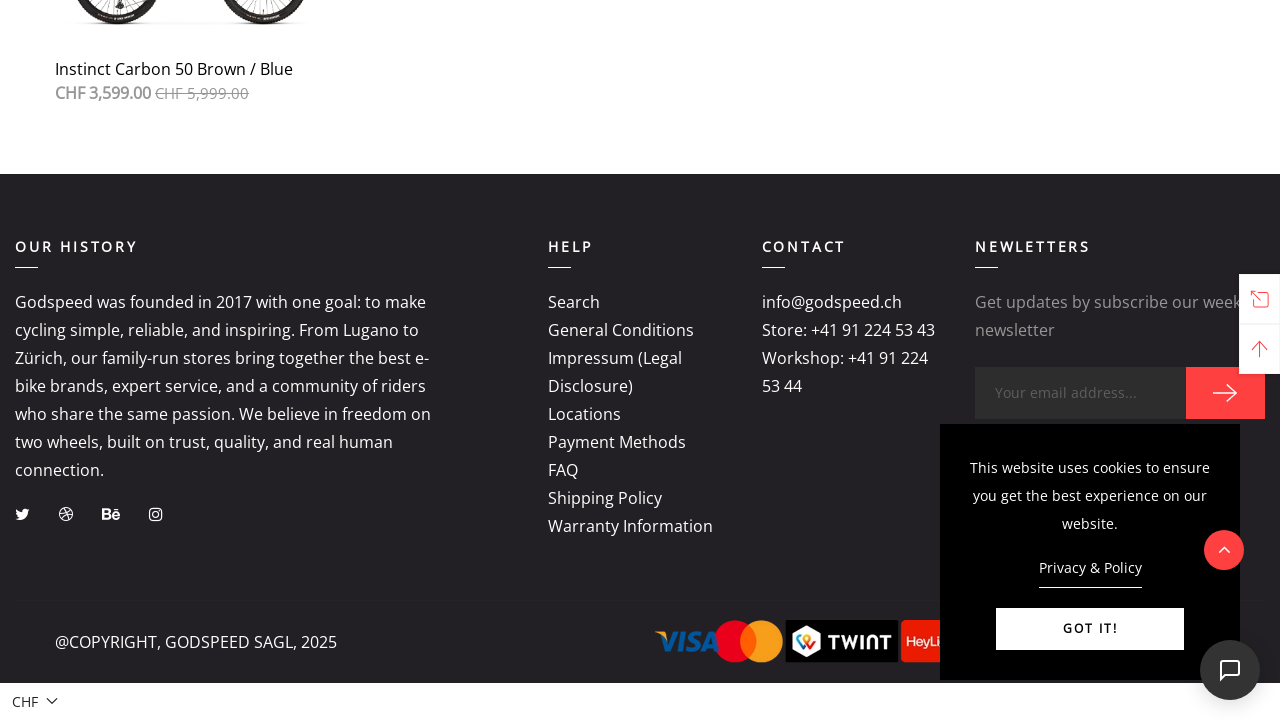

Waited for network to be idle - page fully loaded
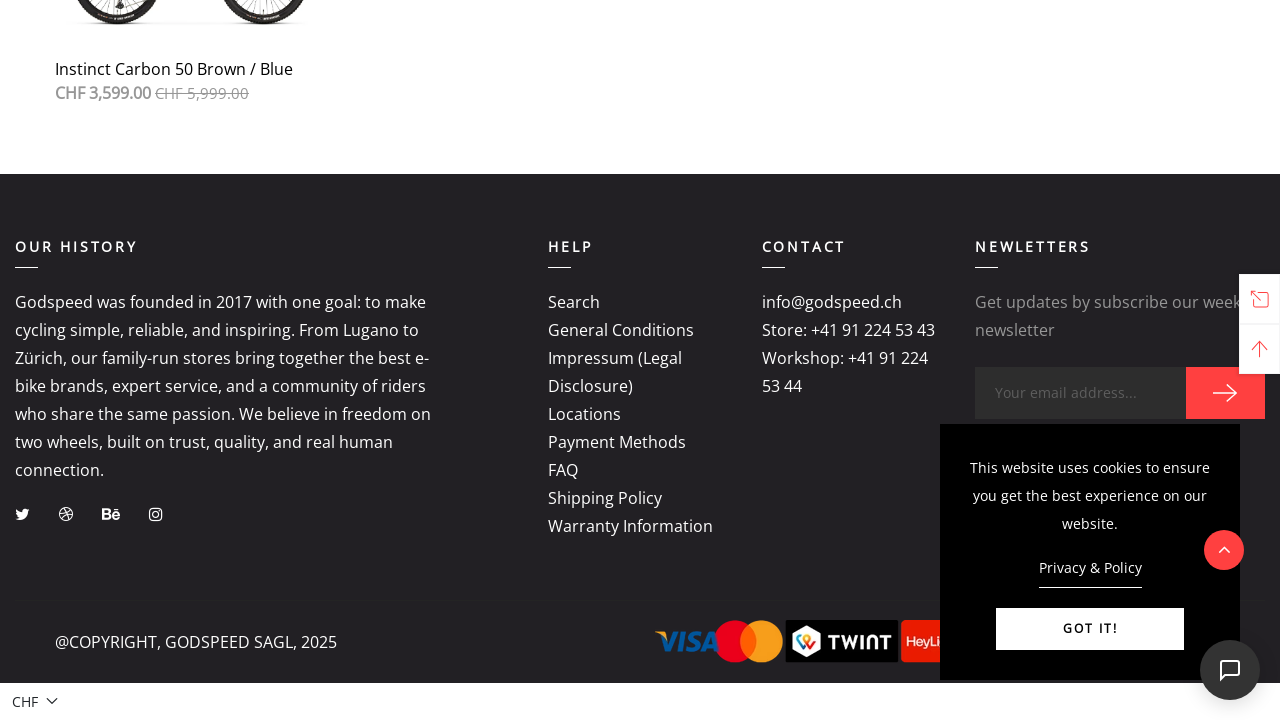

Set viewport size to 1366x900 for consistent rendering
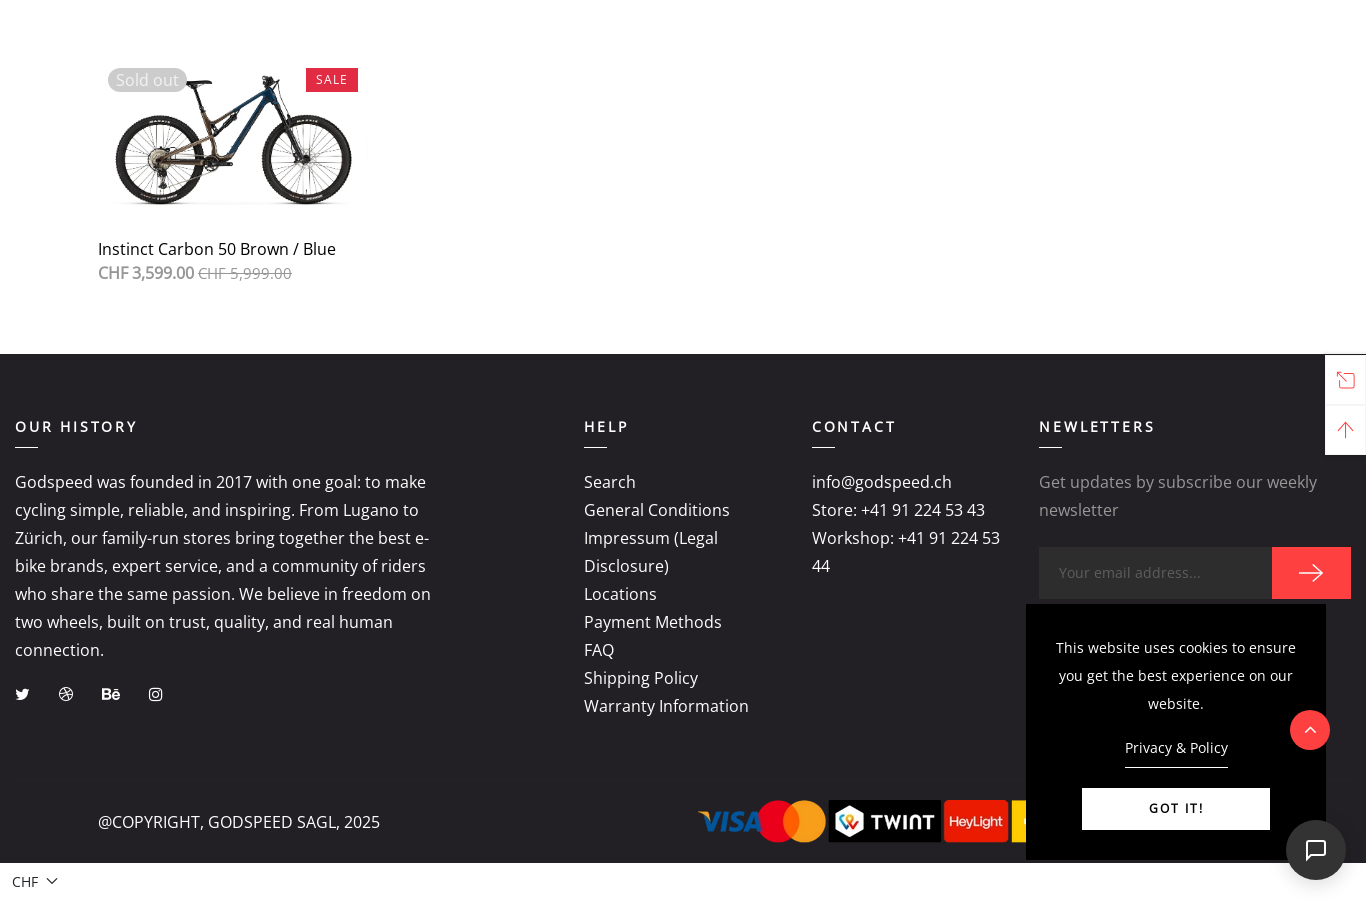

Main content body element is visible
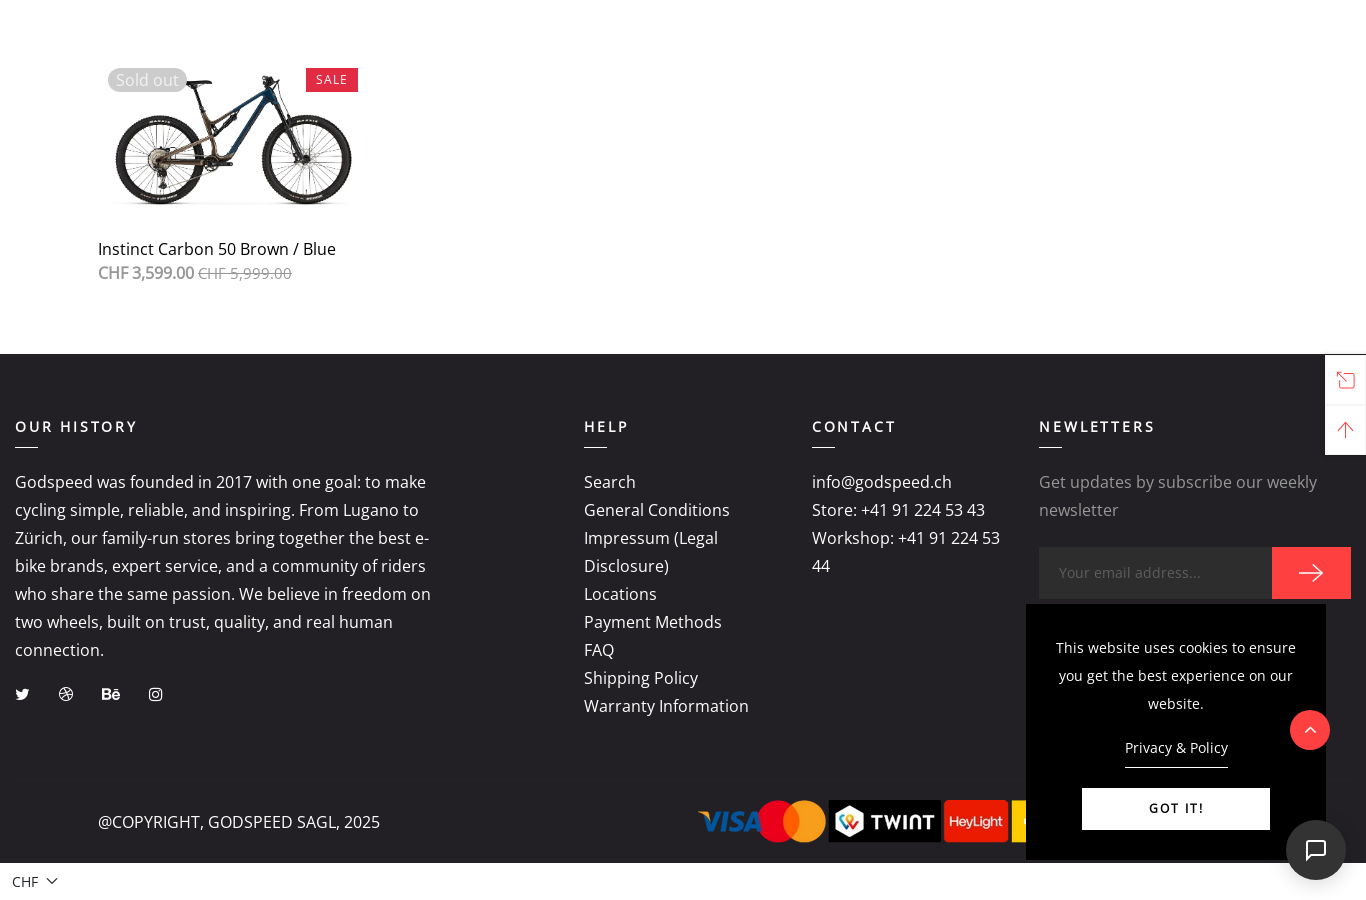

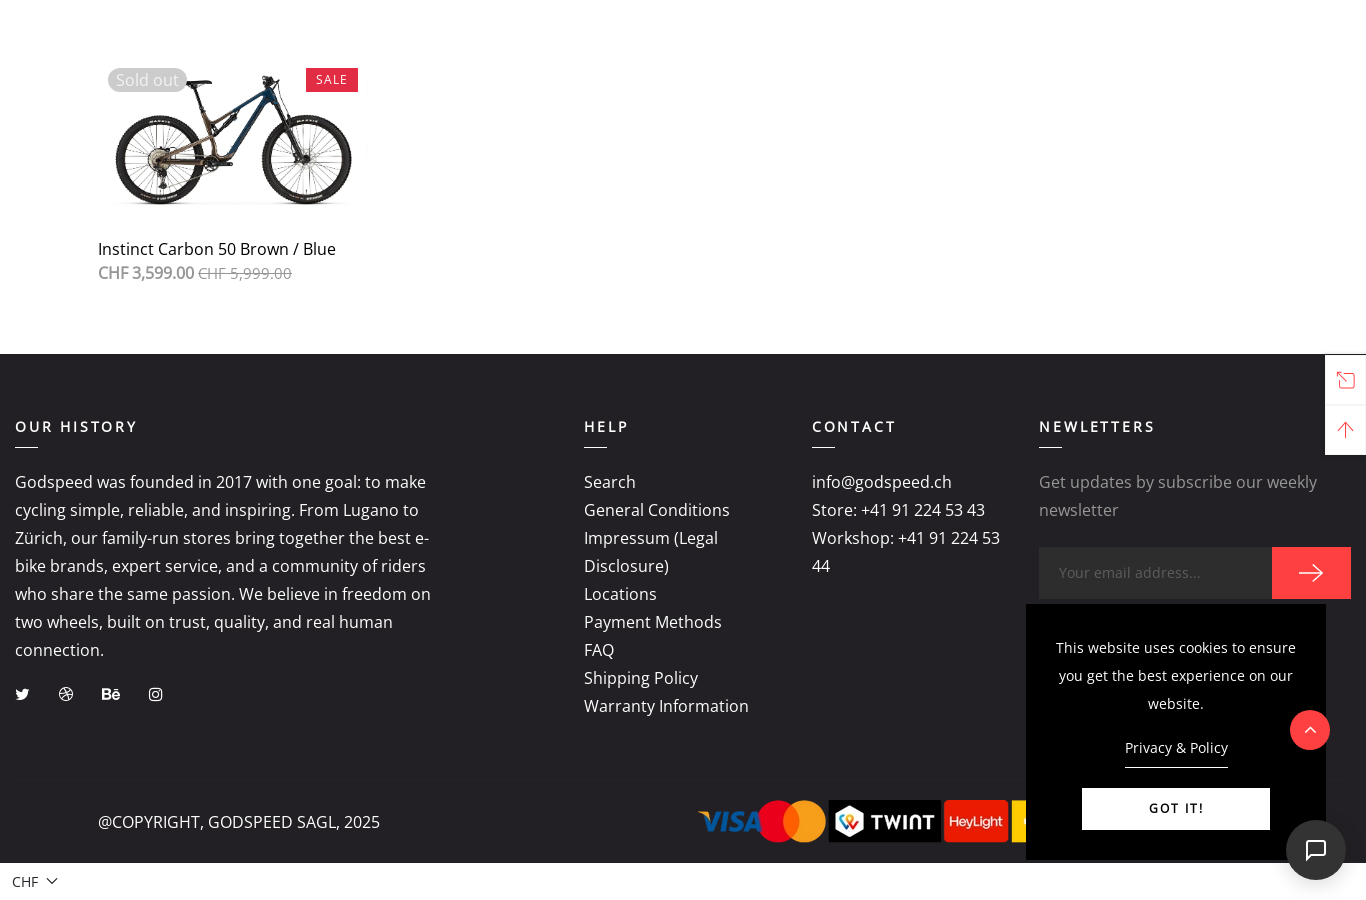